Navigates to a practice page and scrolls to a specific input element, handling any popup that may appear

Starting URL: https://selectorshub.com/xpath-practice-page/

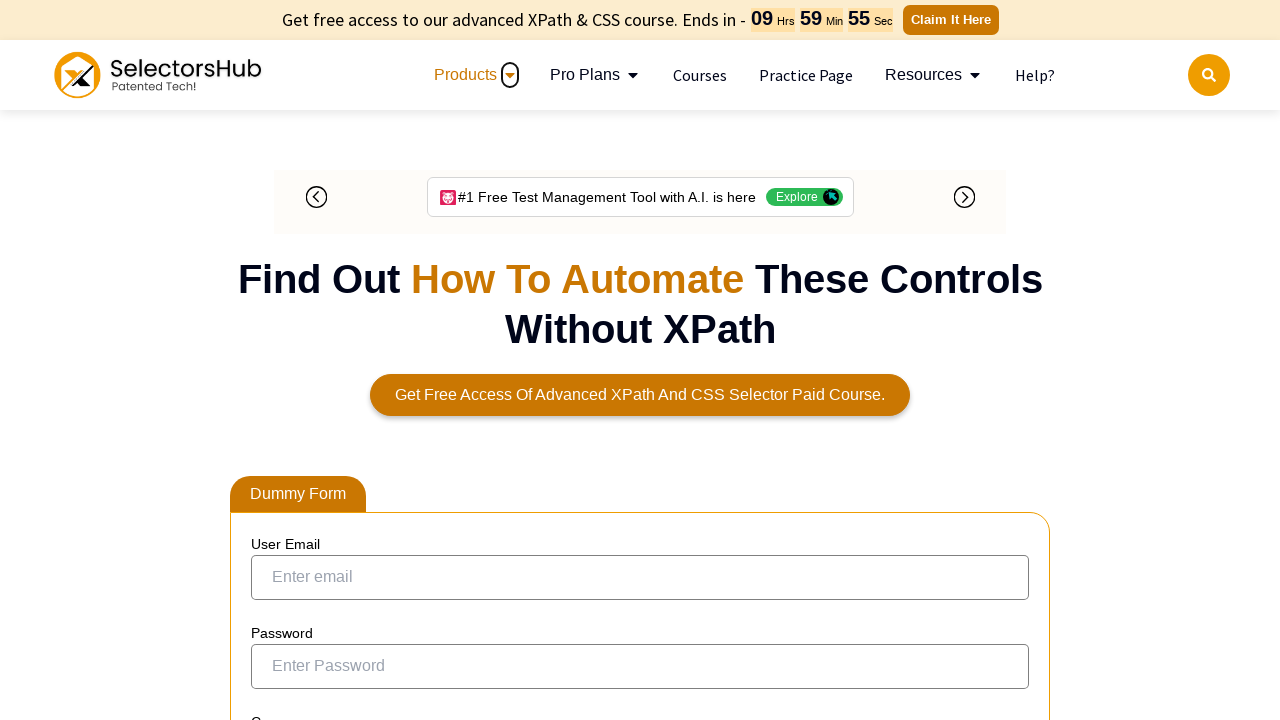

No popup found, continued without closing on button:has-text('✕')
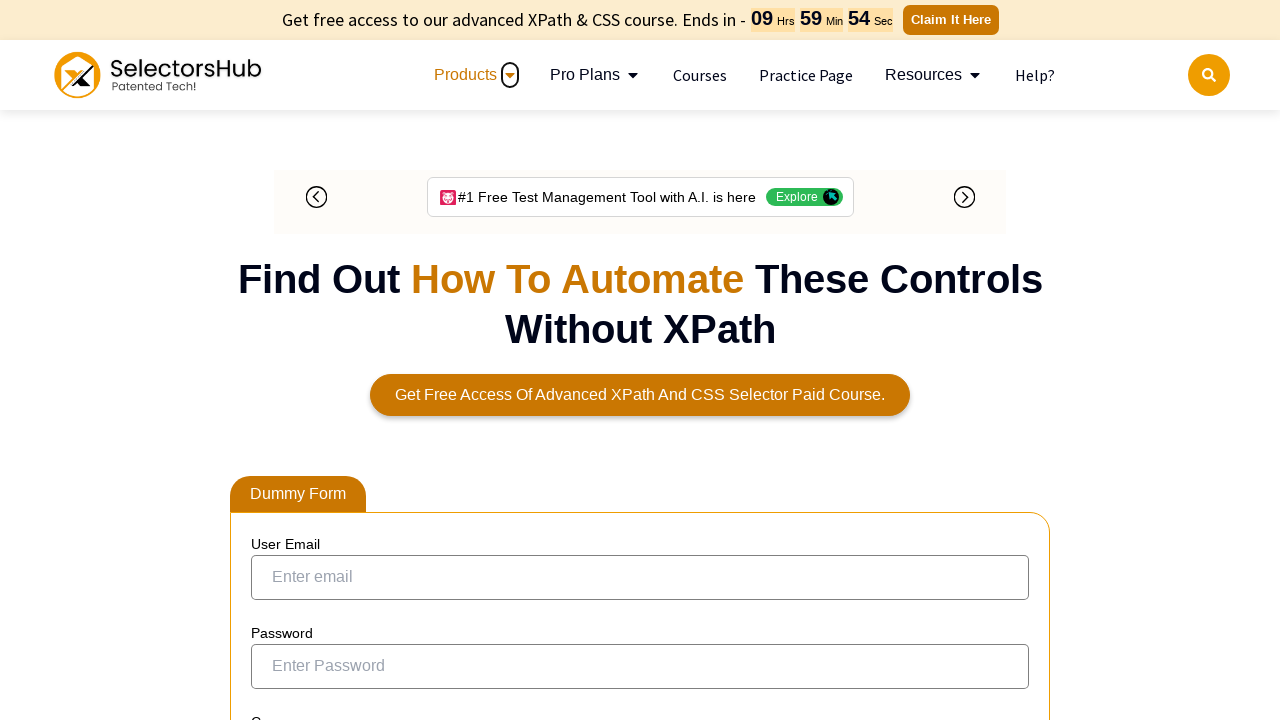

Scrolled to input element with id 'kils'
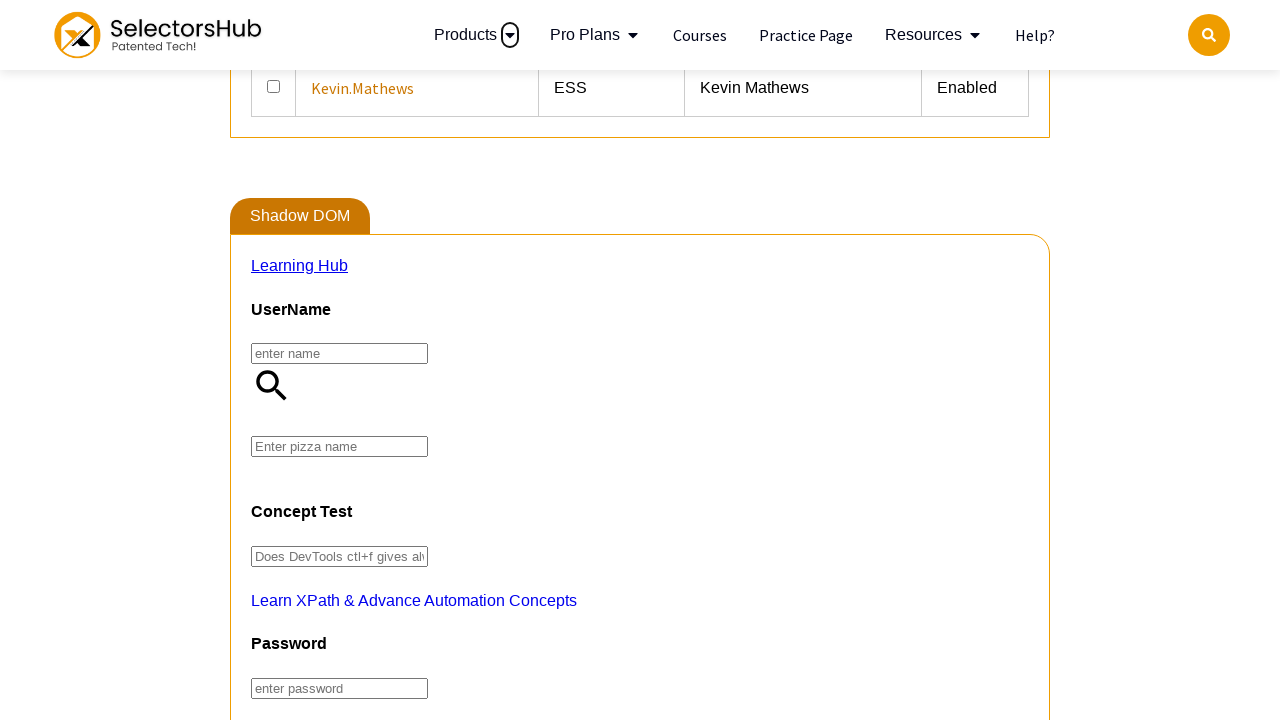

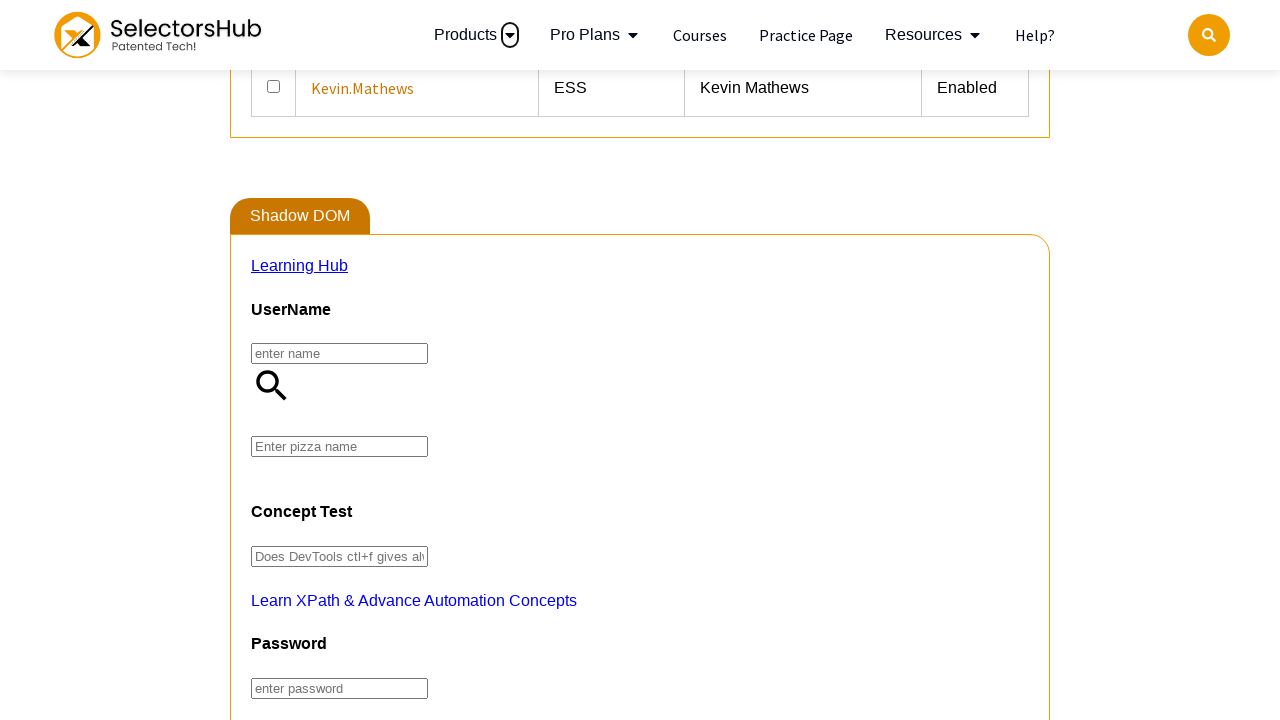